Tests navigation through sitemap links by clicking on the first 5 entries in the sitemap table, visiting each page, and navigating back to the sitemap after each visit.

Starting URL: https://www.getcalley.com/page-sitemap.xml

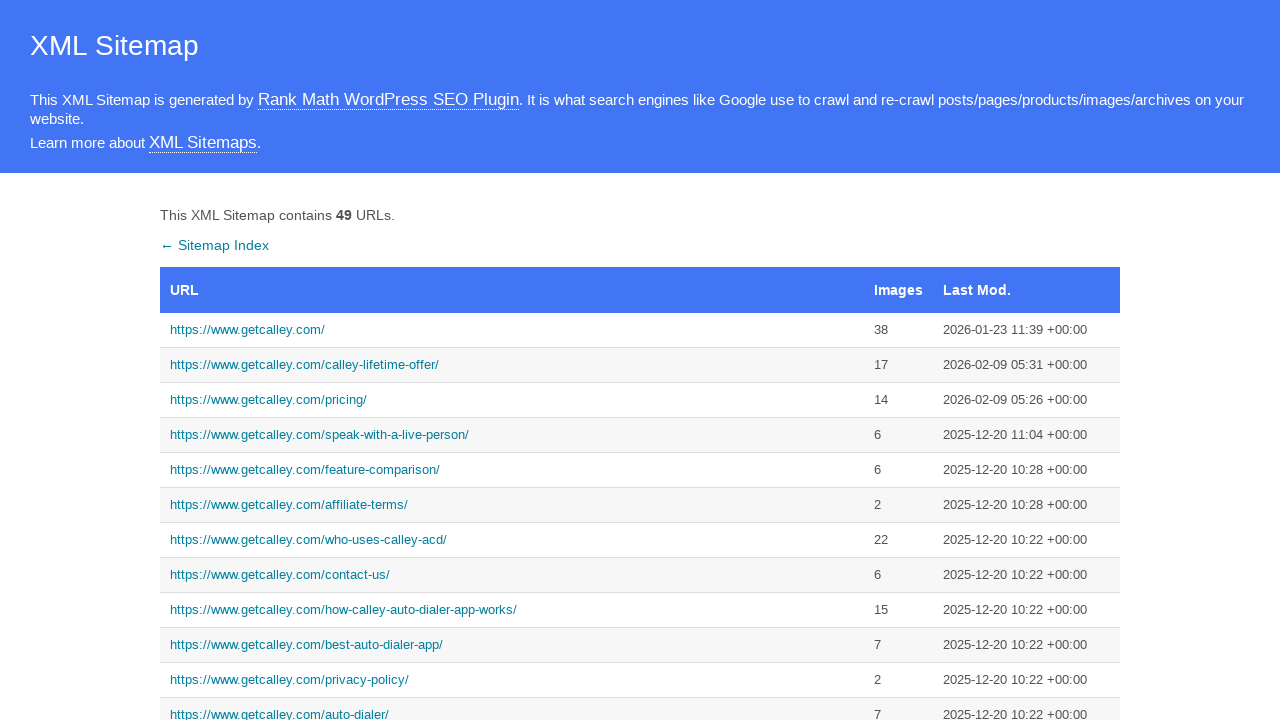

Set viewport size to 1366x768
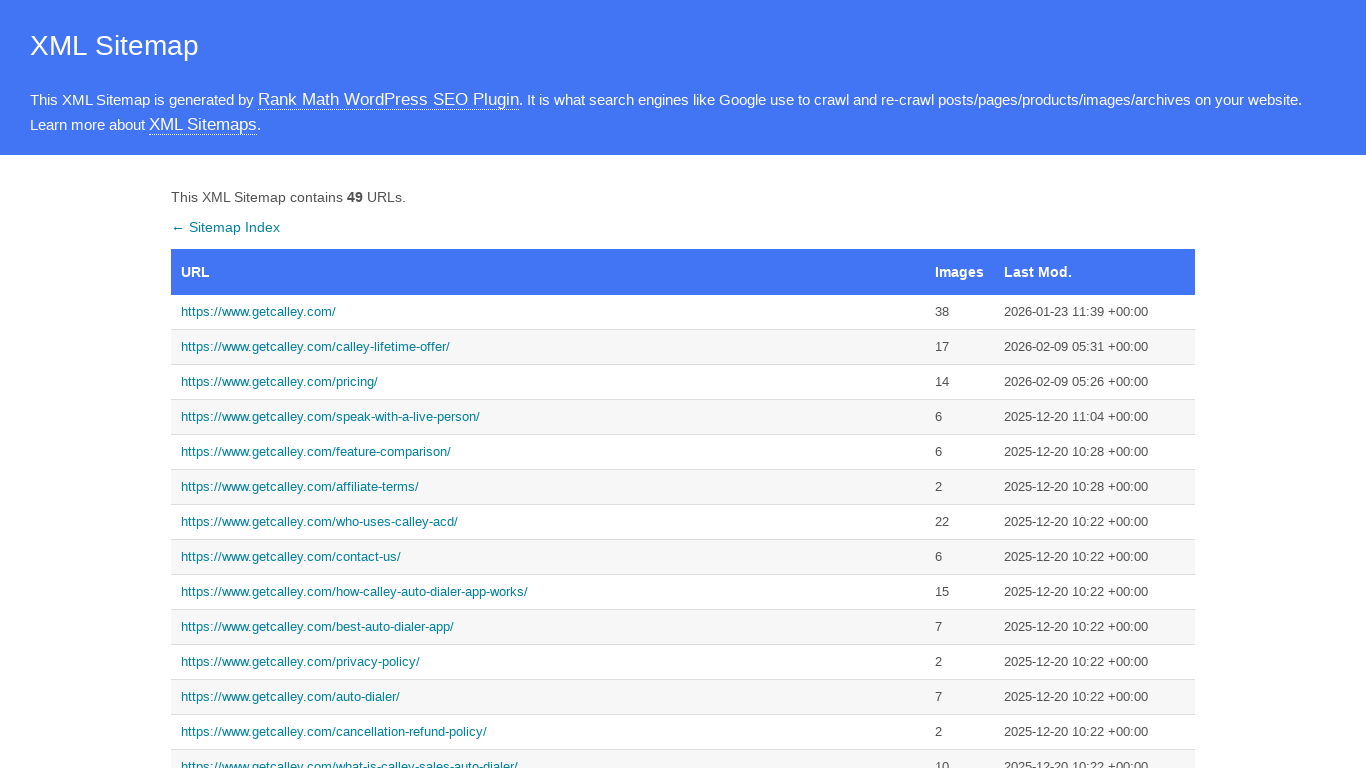

Clicked first sitemap link at (548, 312) on xpath=//*[@id='sitemap']/tbody/tr[1]/td[1]/a
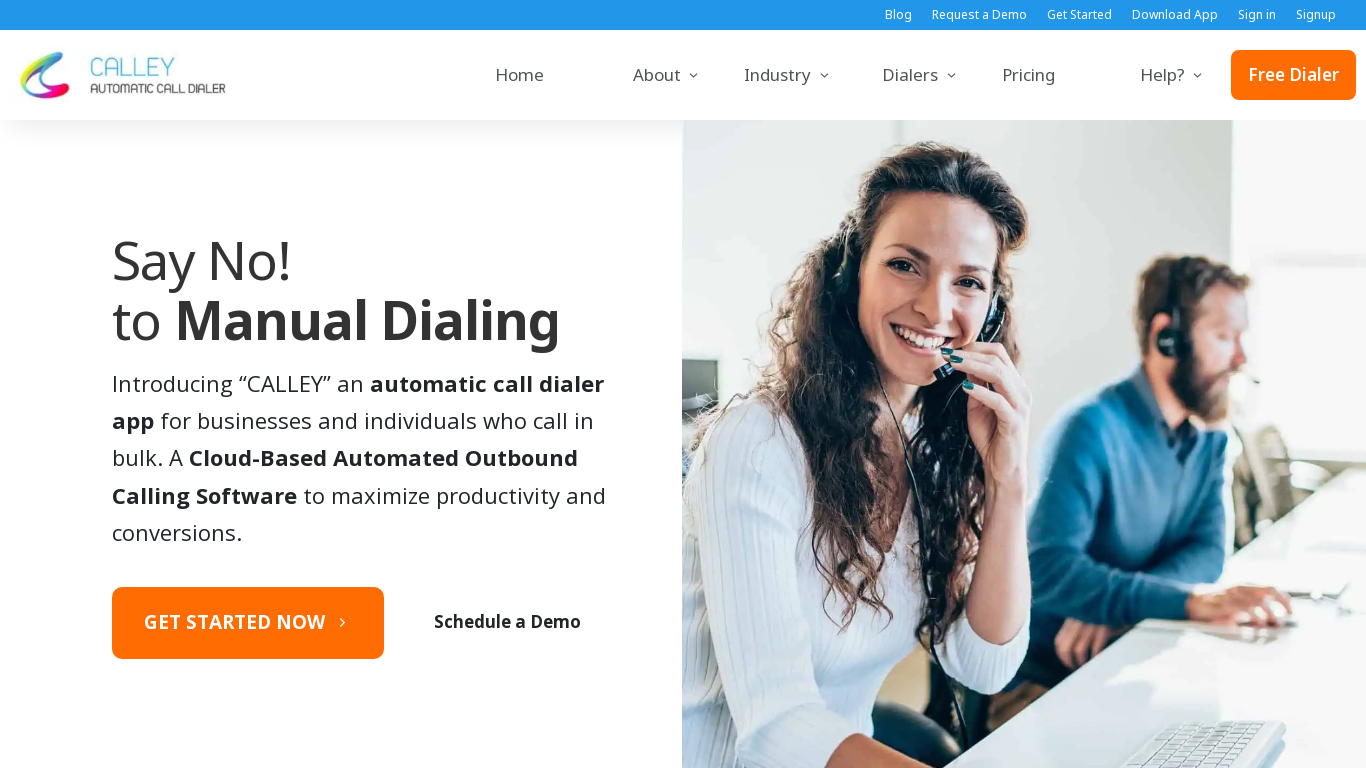

First sitemap page loaded
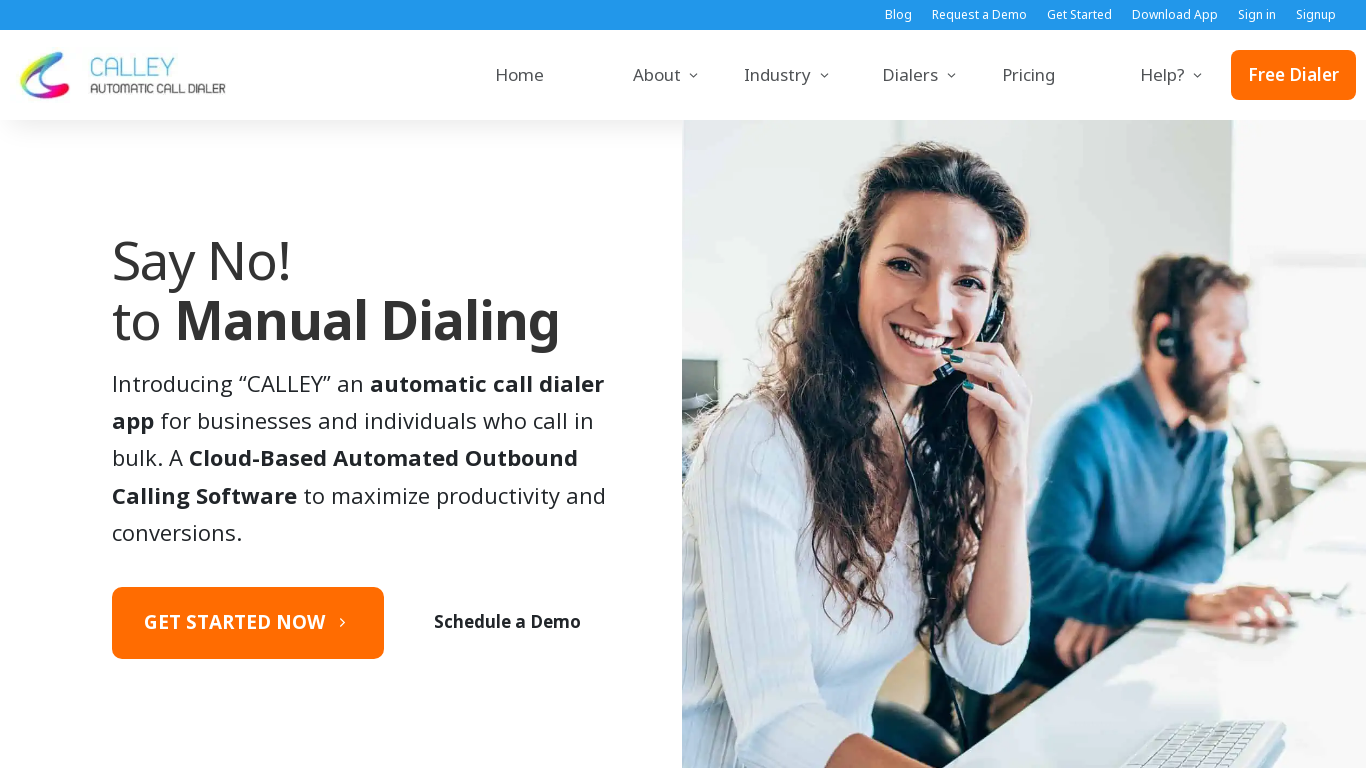

Navigated back to sitemap
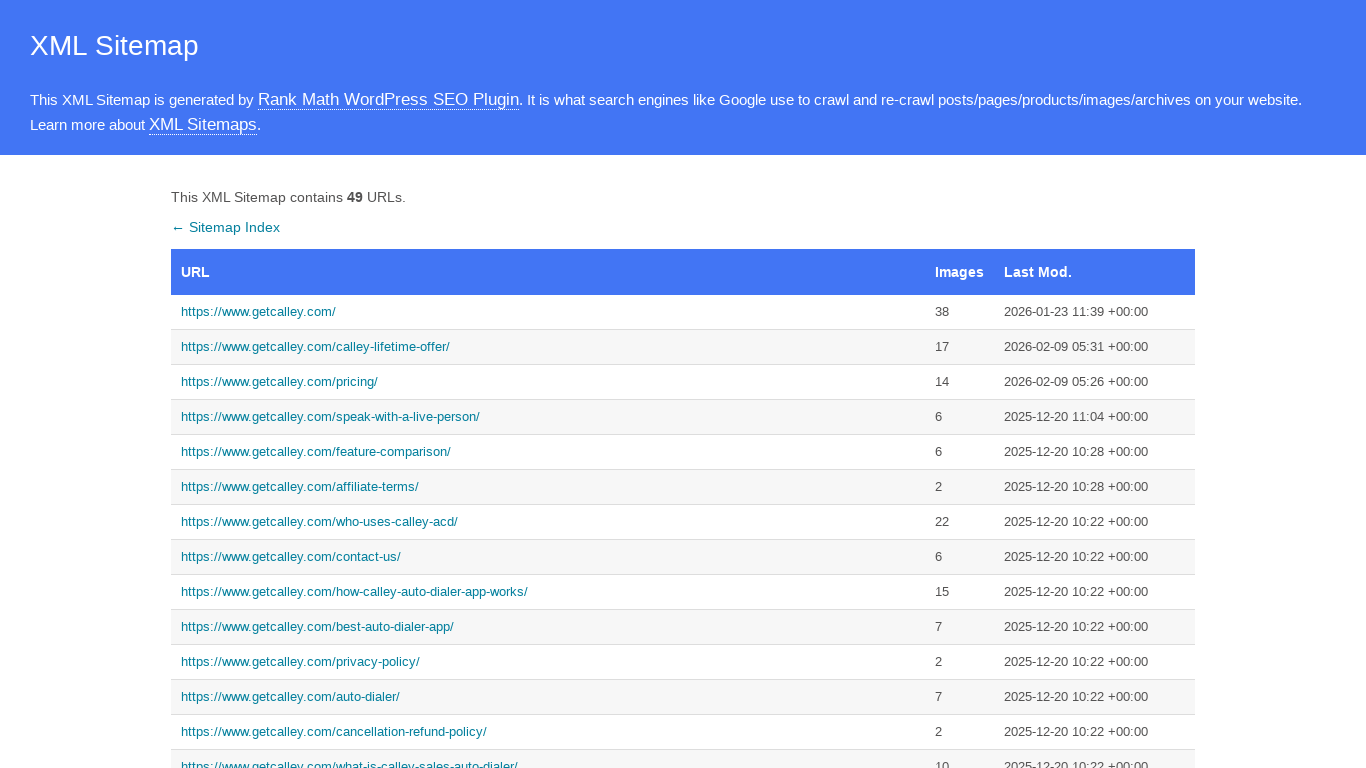

Clicked second sitemap link at (548, 347) on xpath=//*[@id='sitemap']/tbody/tr[2]/td[1]/a
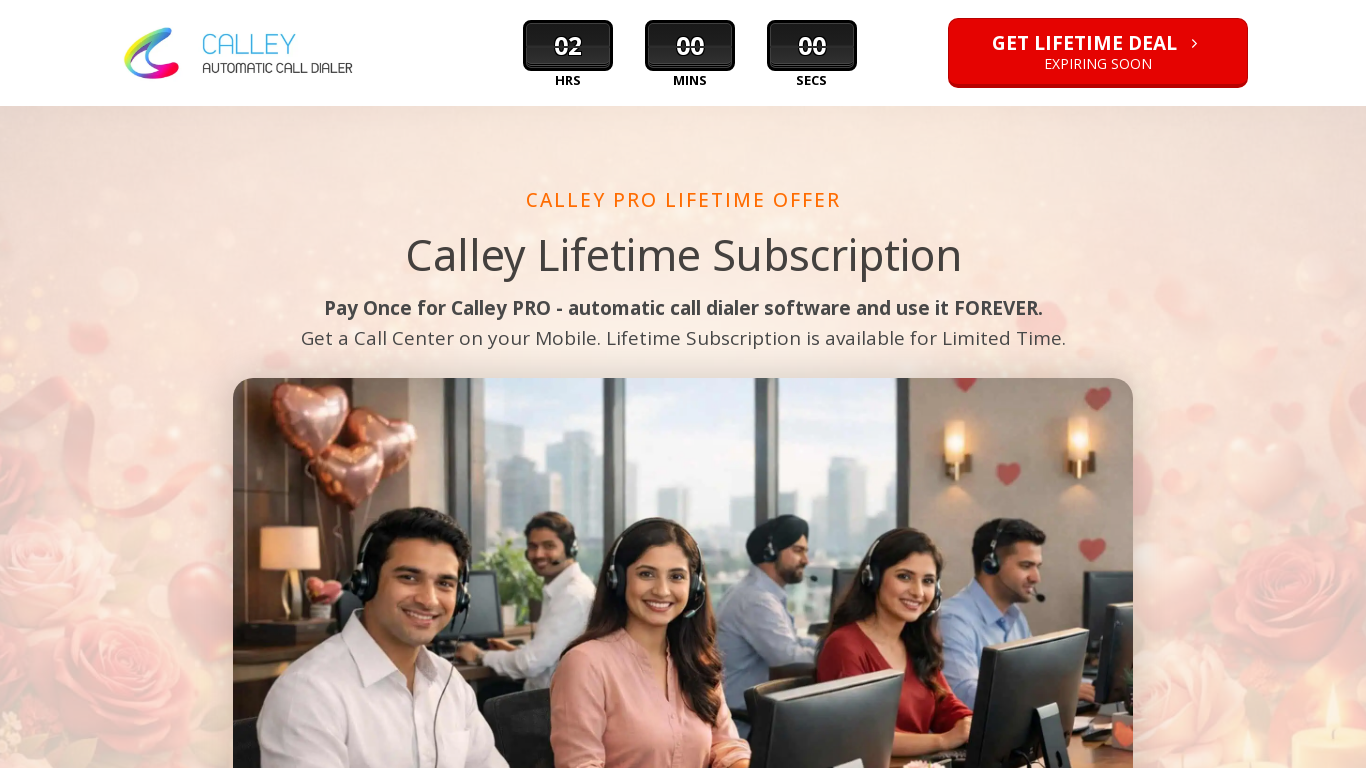

Second sitemap page loaded
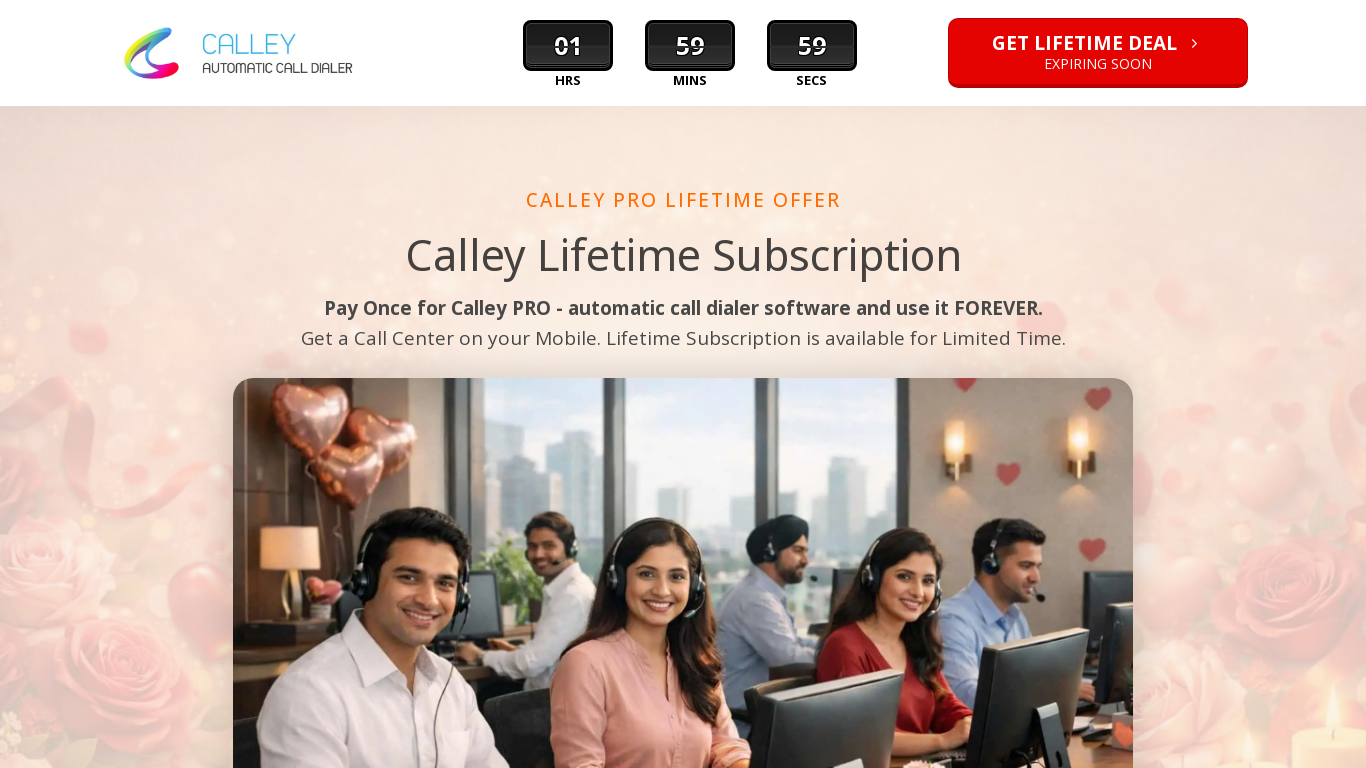

Navigated back to sitemap
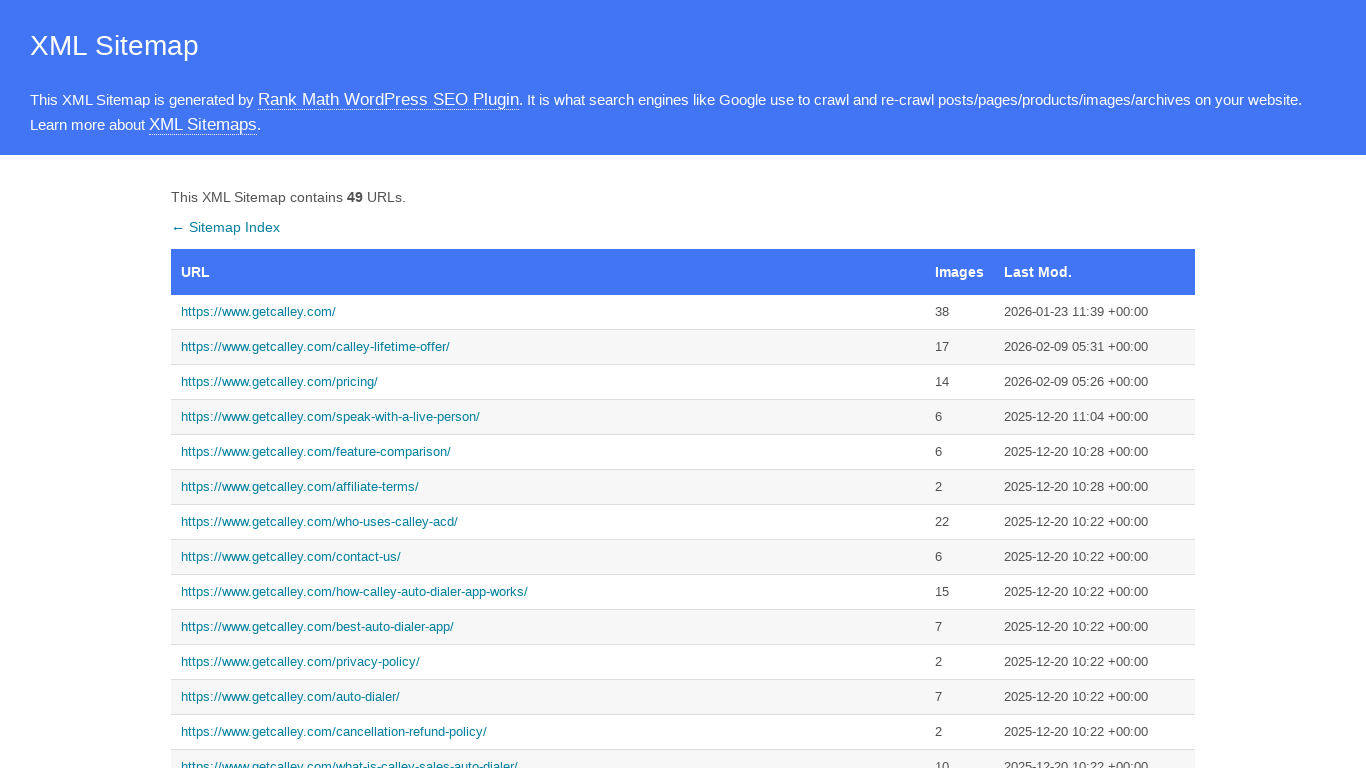

Clicked third sitemap link at (548, 382) on xpath=//*[@id='sitemap']/tbody/tr[3]/td[1]/a
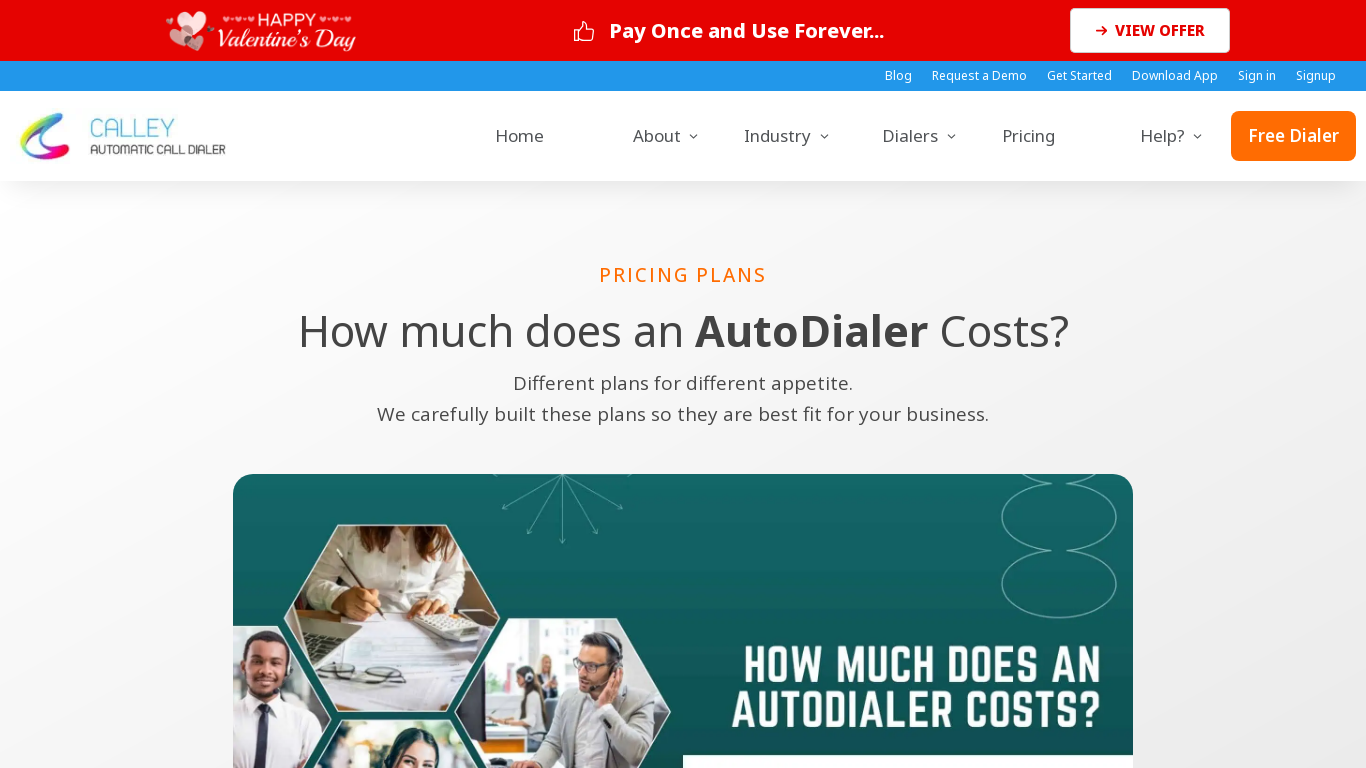

Third sitemap page loaded
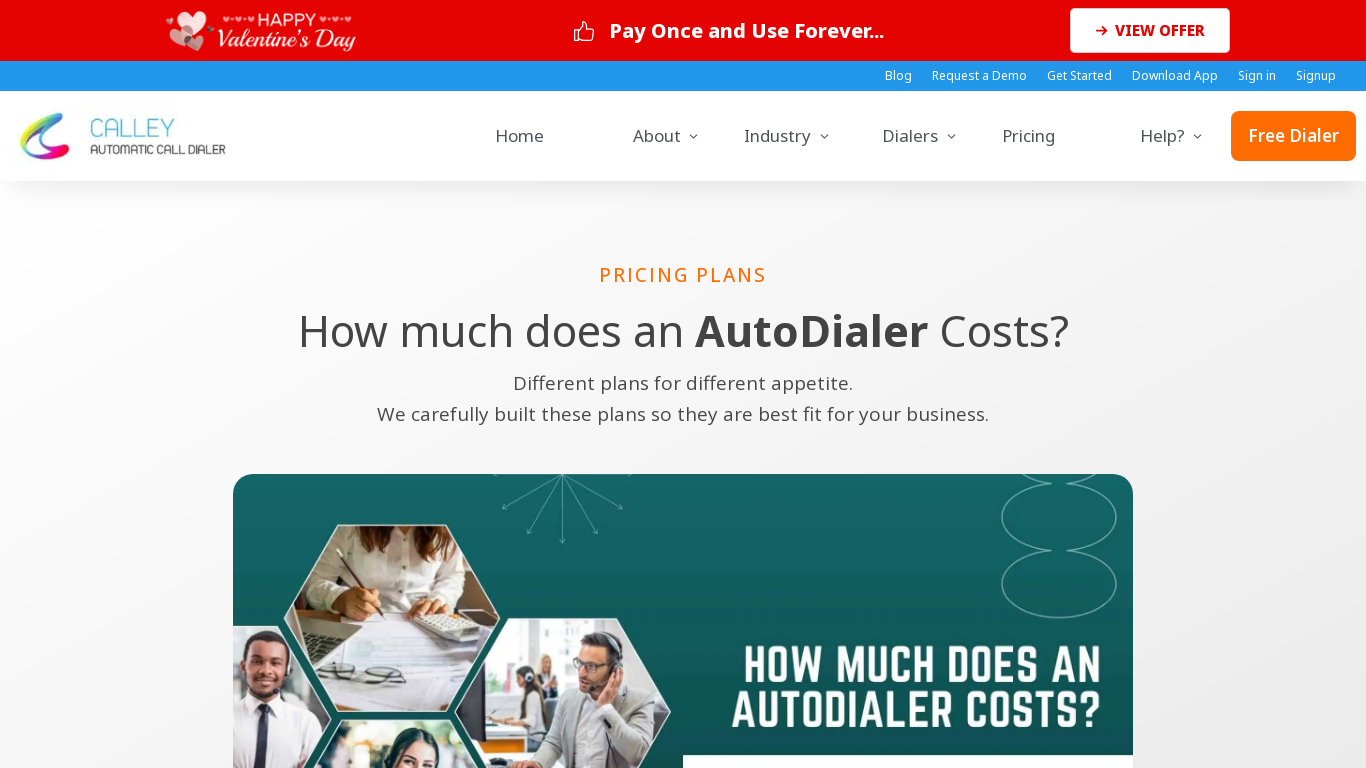

Navigated back to sitemap
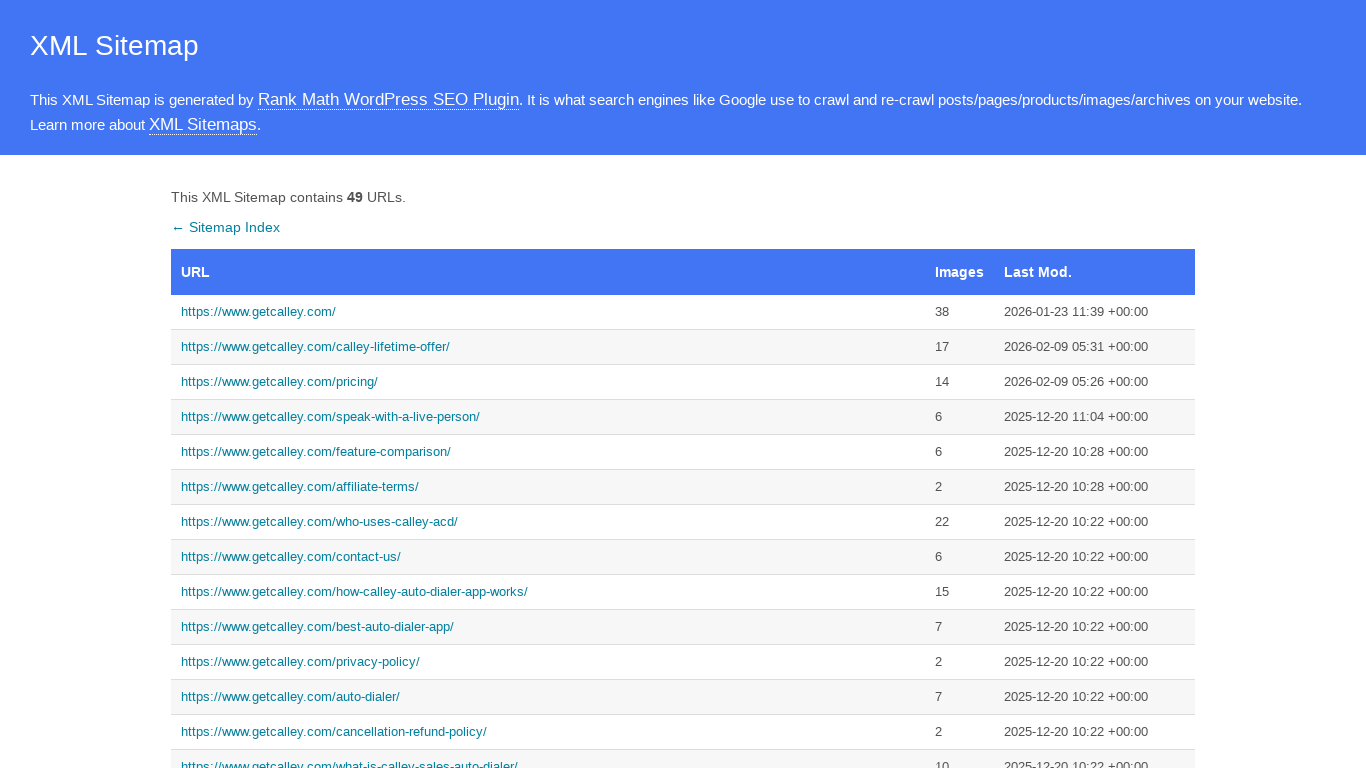

Clicked fourth sitemap link at (548, 417) on xpath=//*[@id='sitemap']/tbody/tr[4]/td[1]/a
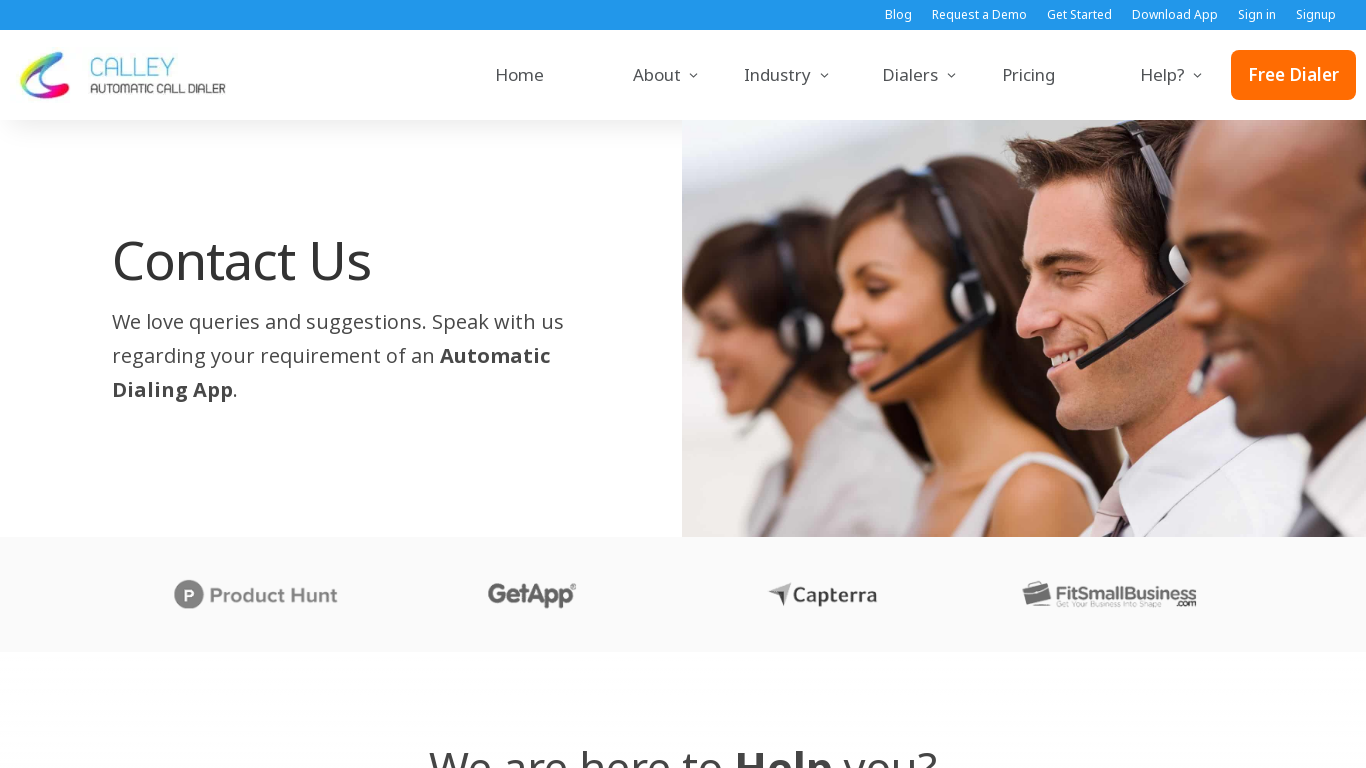

Fourth sitemap page loaded
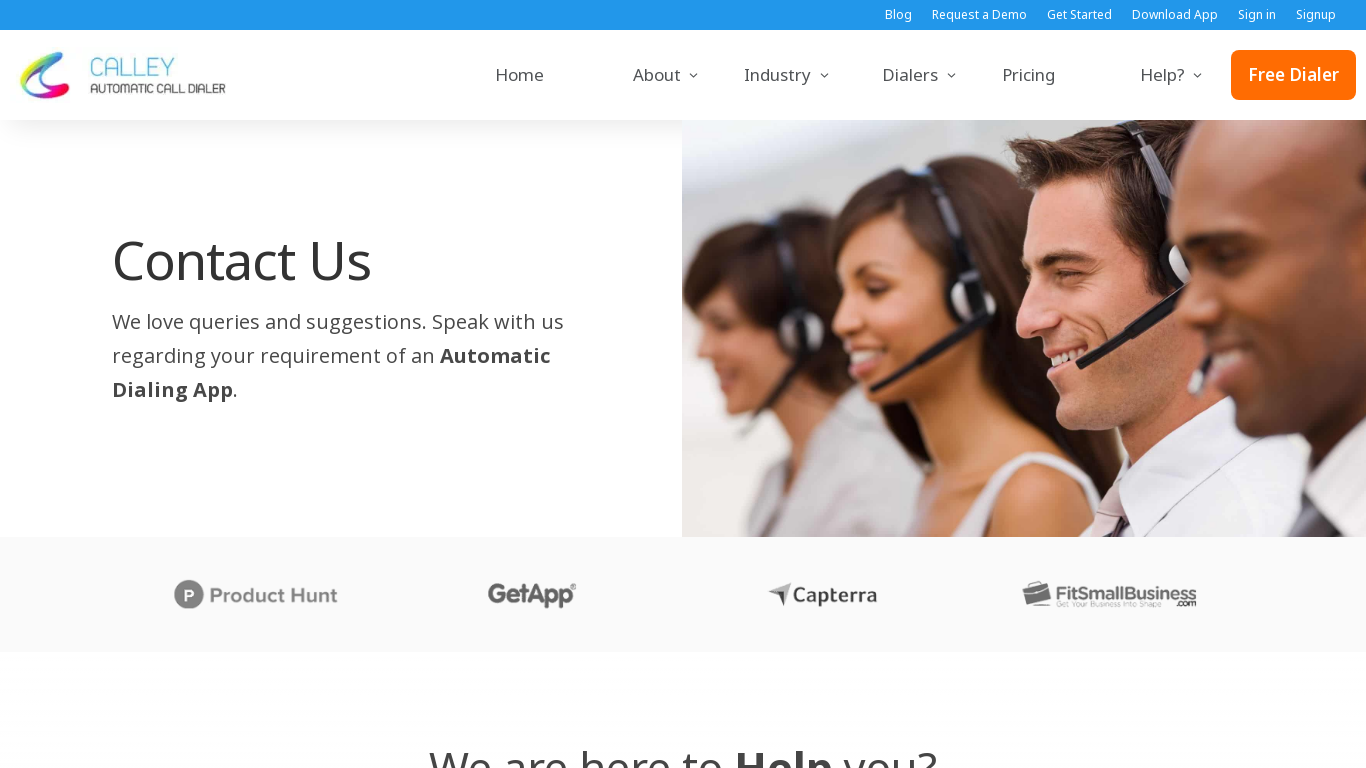

Navigated back to sitemap
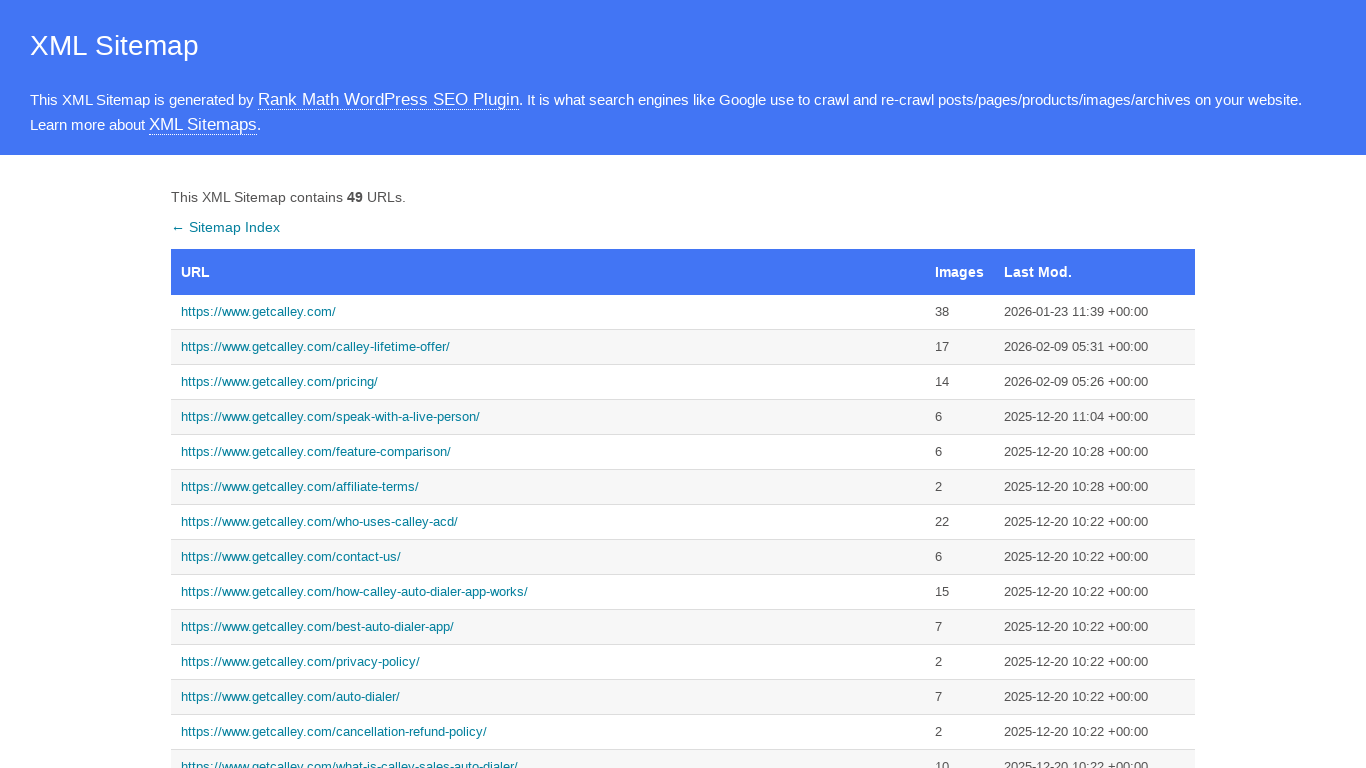

Clicked fifth sitemap link at (548, 452) on xpath=//*[@id='sitemap']/tbody/tr[5]/td[1]/a
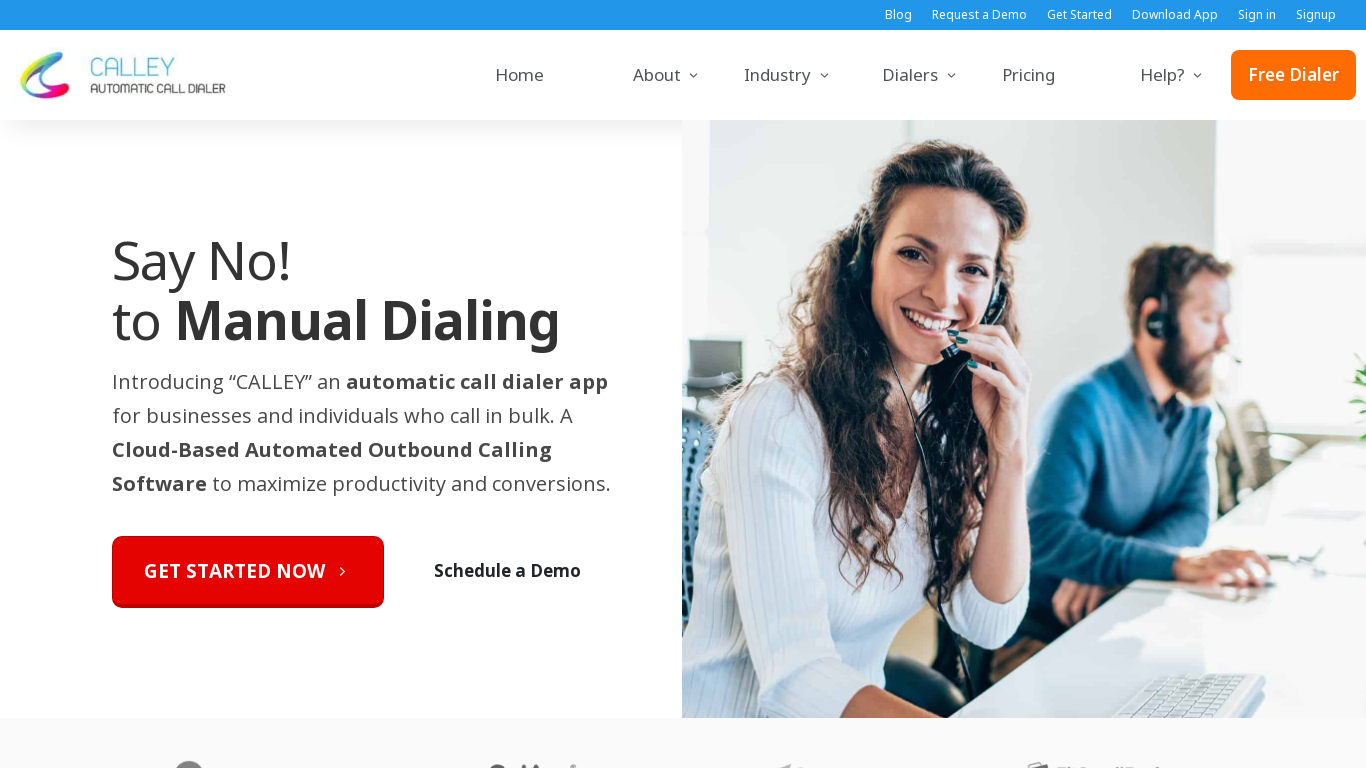

Fifth sitemap page loaded
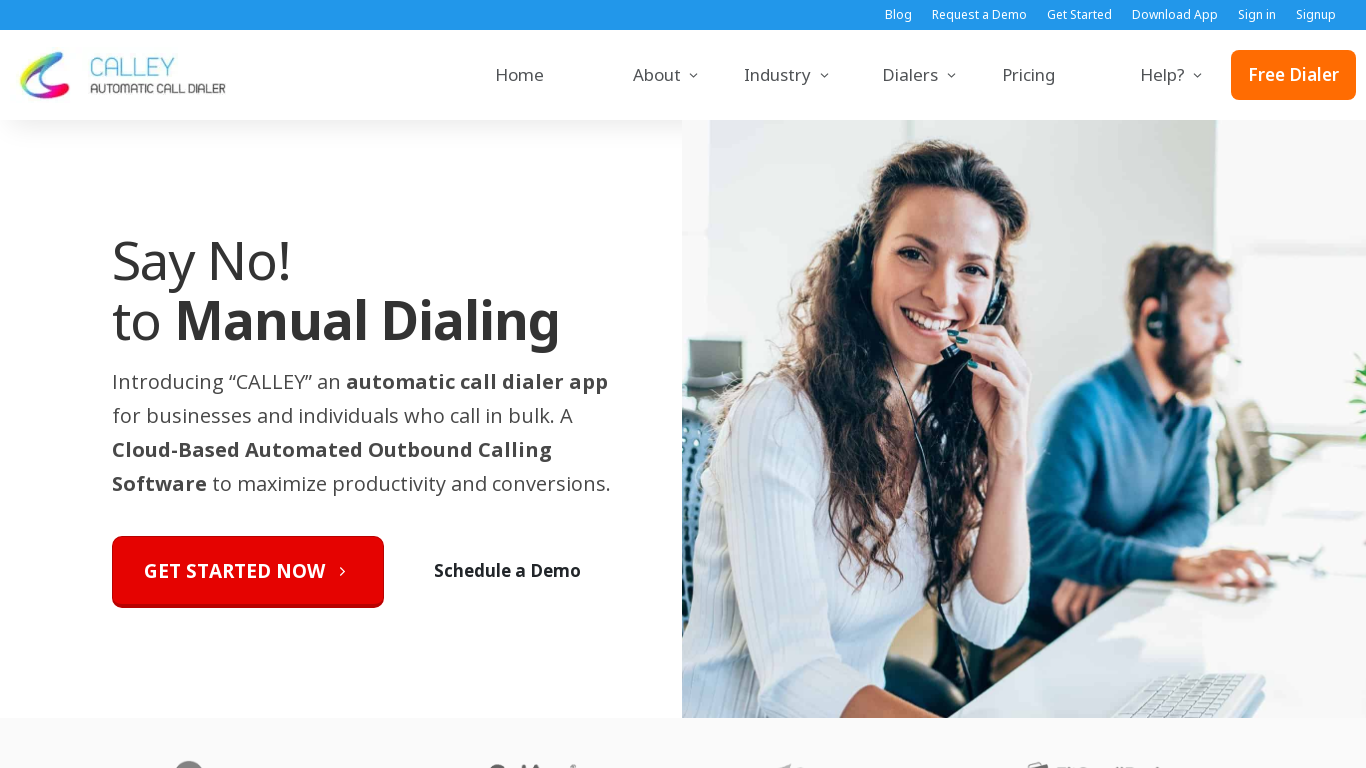

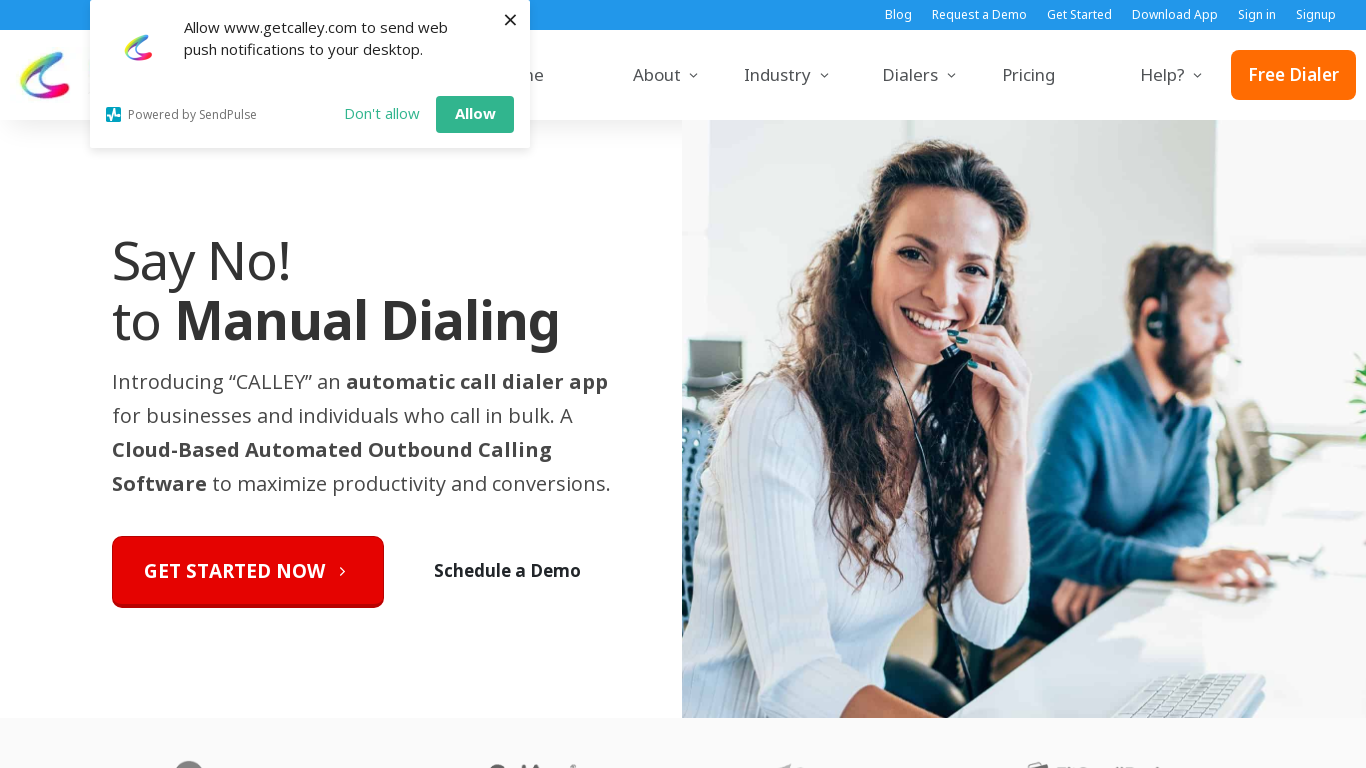